Tests prompt alert by clicking prompt button, entering a name, accepting it, and verifying the result displays the entered name

Starting URL: https://demoqa.com/alerts

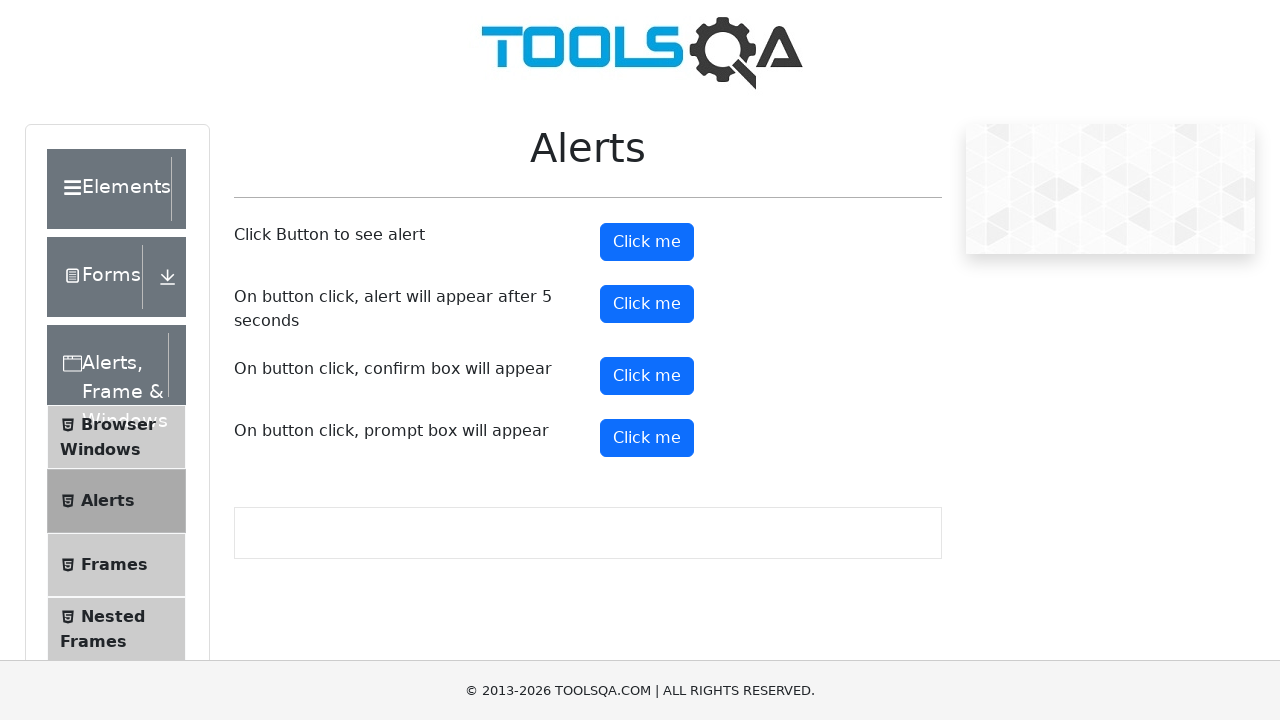

Set up dialog handler to accept prompt with name 'Billy'
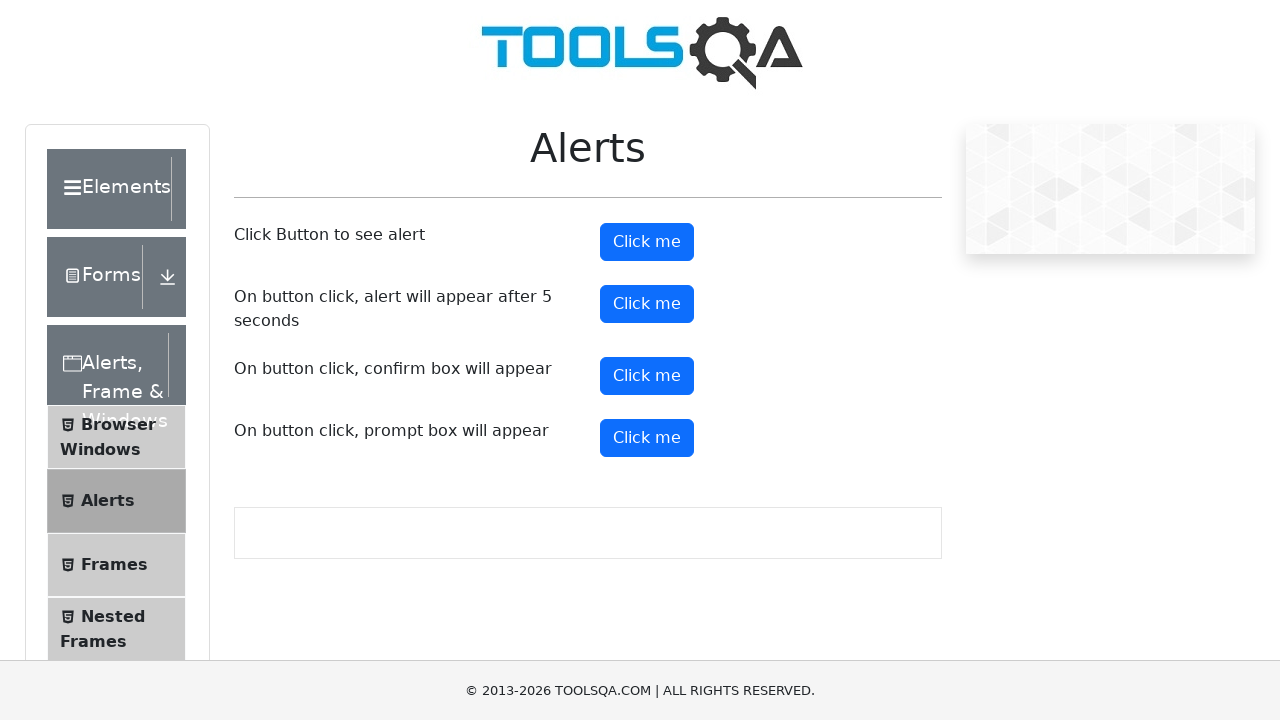

Clicked prompt button to trigger alert dialog at (647, 438) on #promtButton
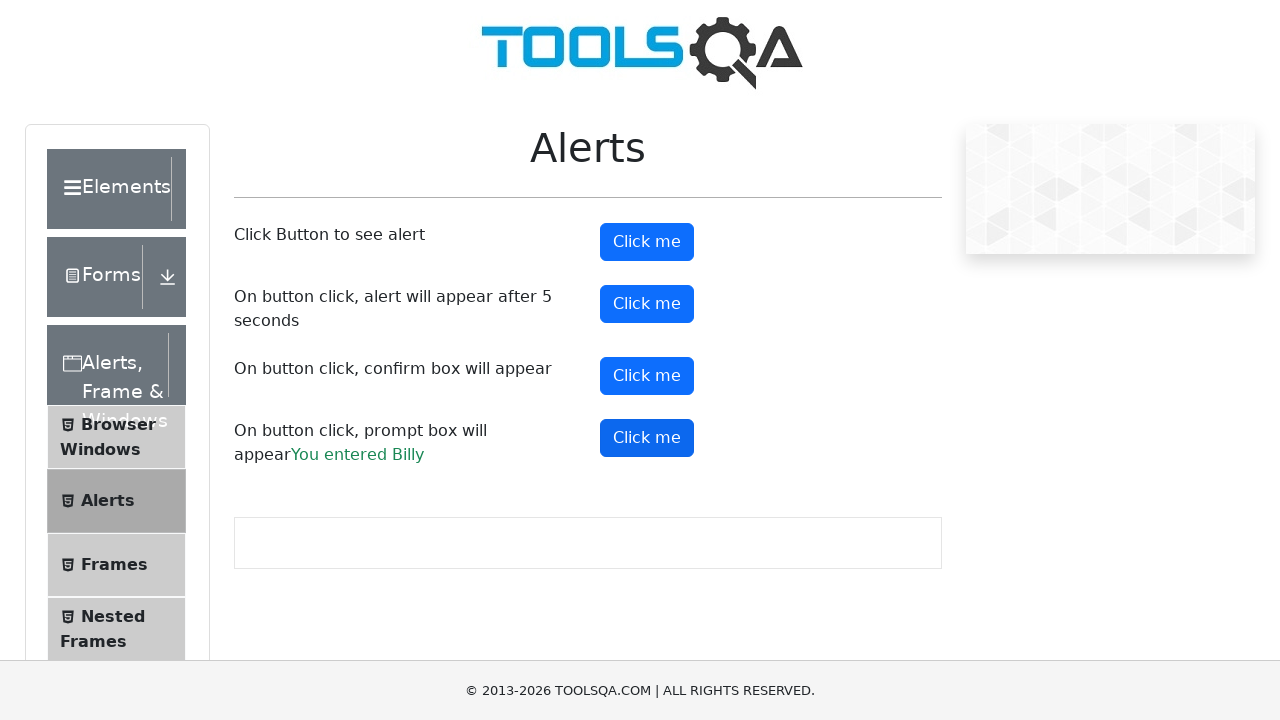

Prompt result element loaded after accepting dialog with name 'Billy'
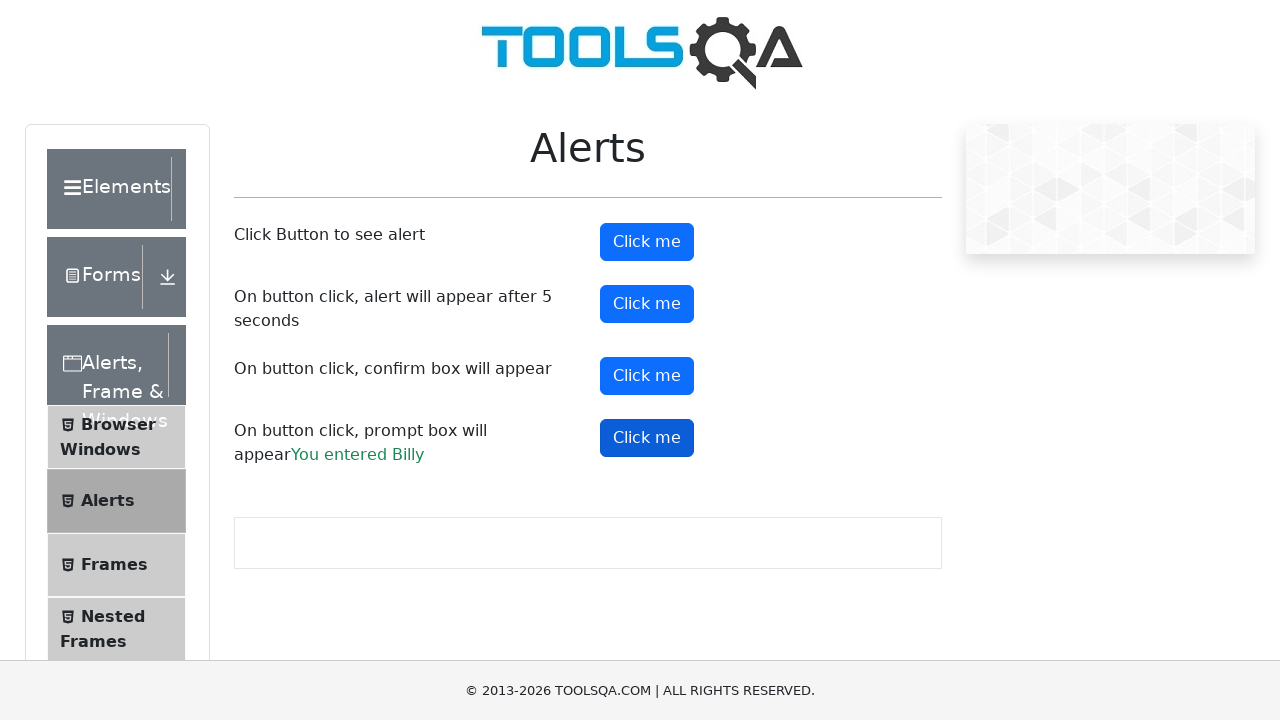

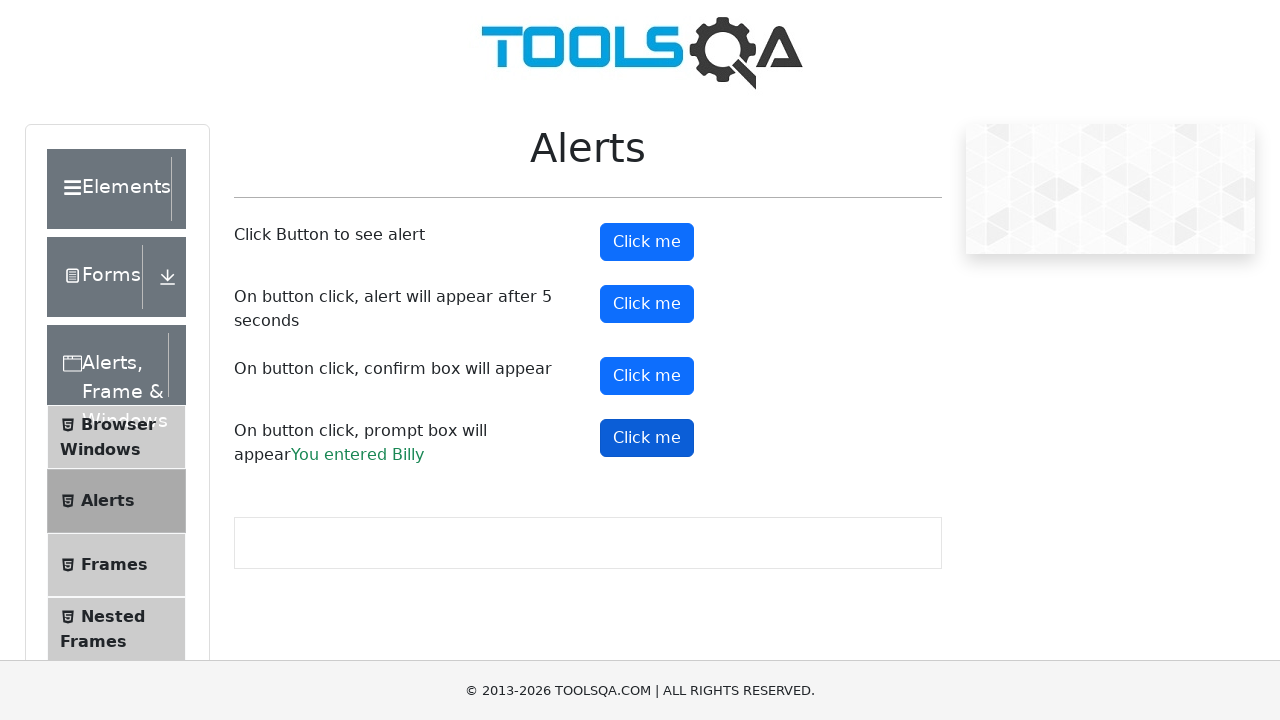